Simple test that navigates to the KTM India website homepage and verifies the page loads successfully.

Starting URL: https://www.ktmindia.com/

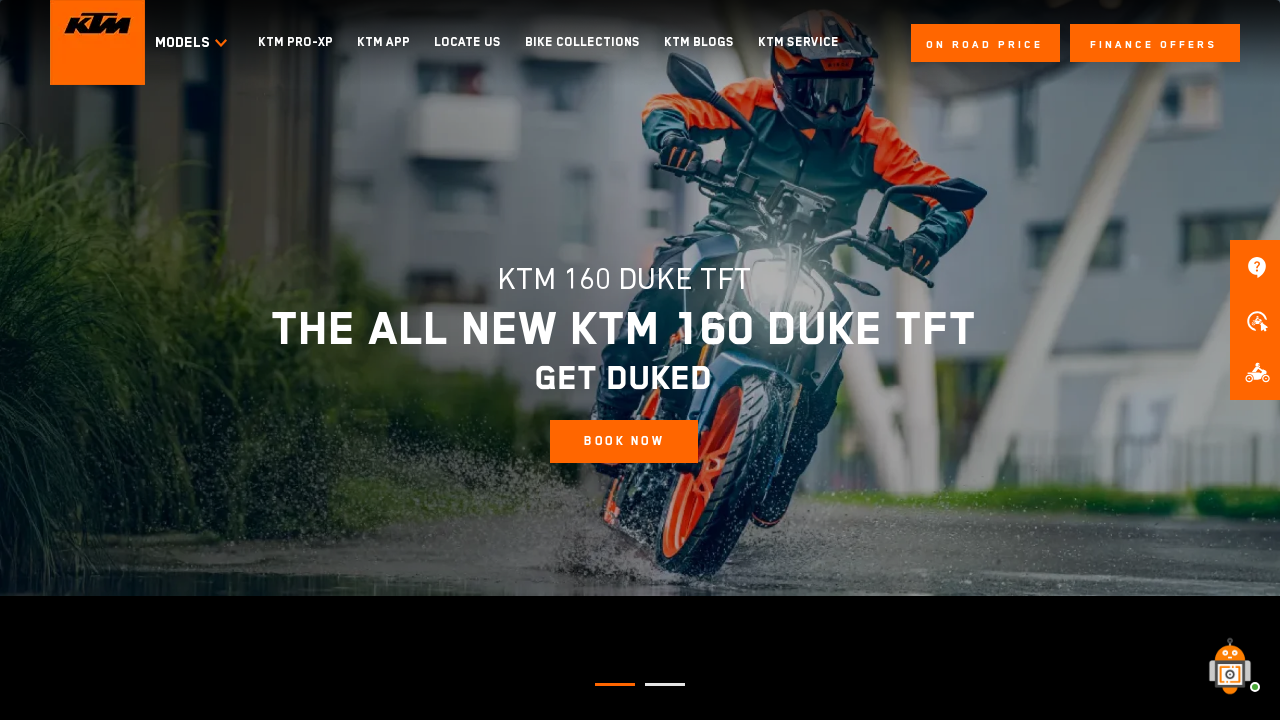

Navigated to KTM India website homepage
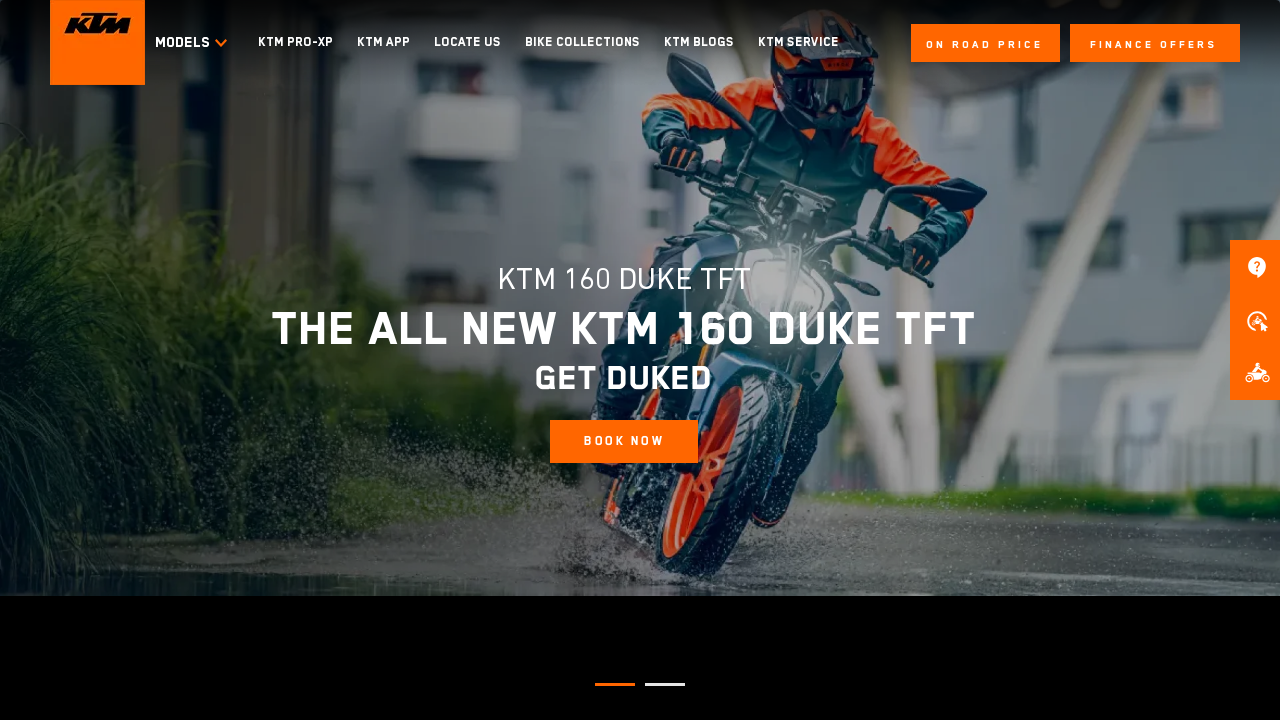

Page DOM content loaded successfully
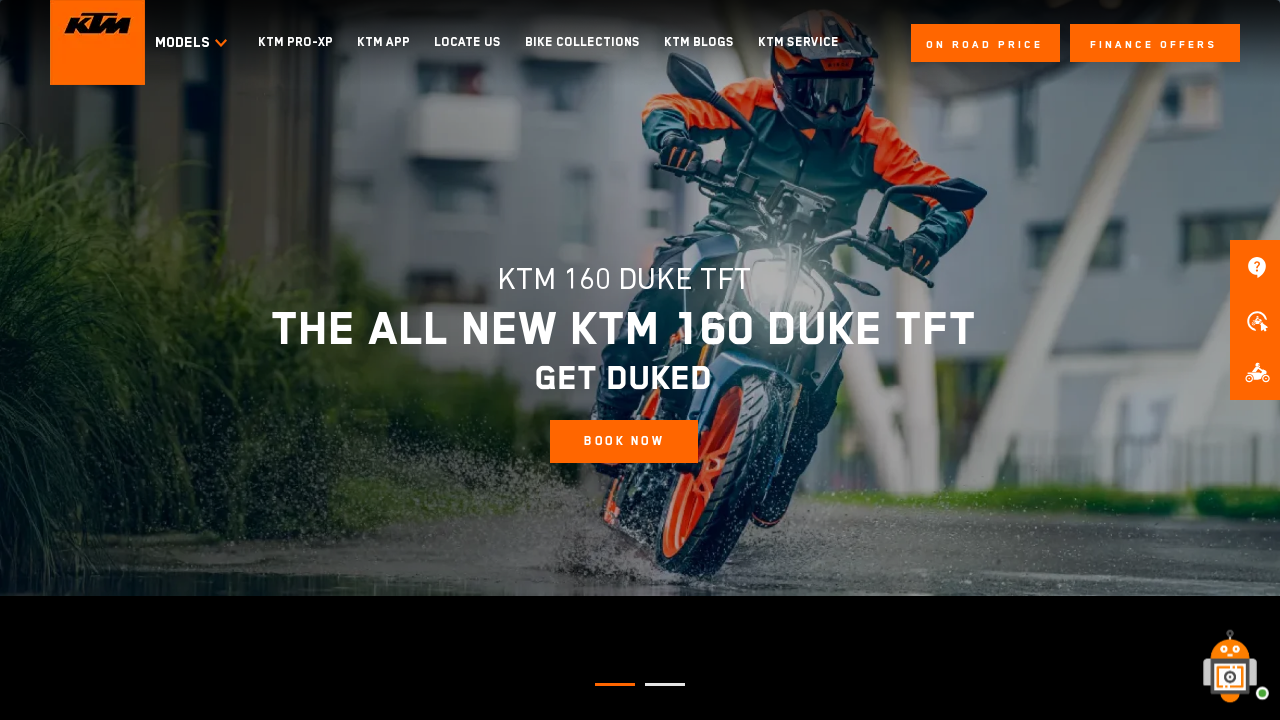

Verified page URL is correct
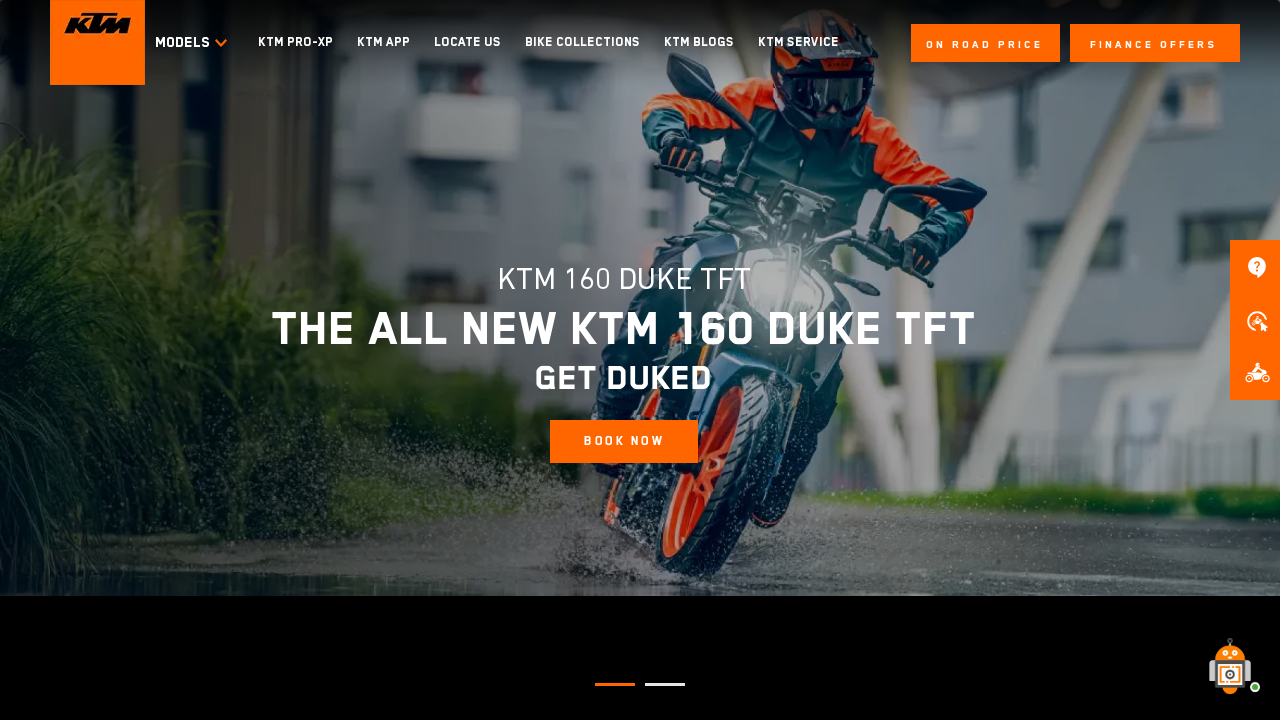

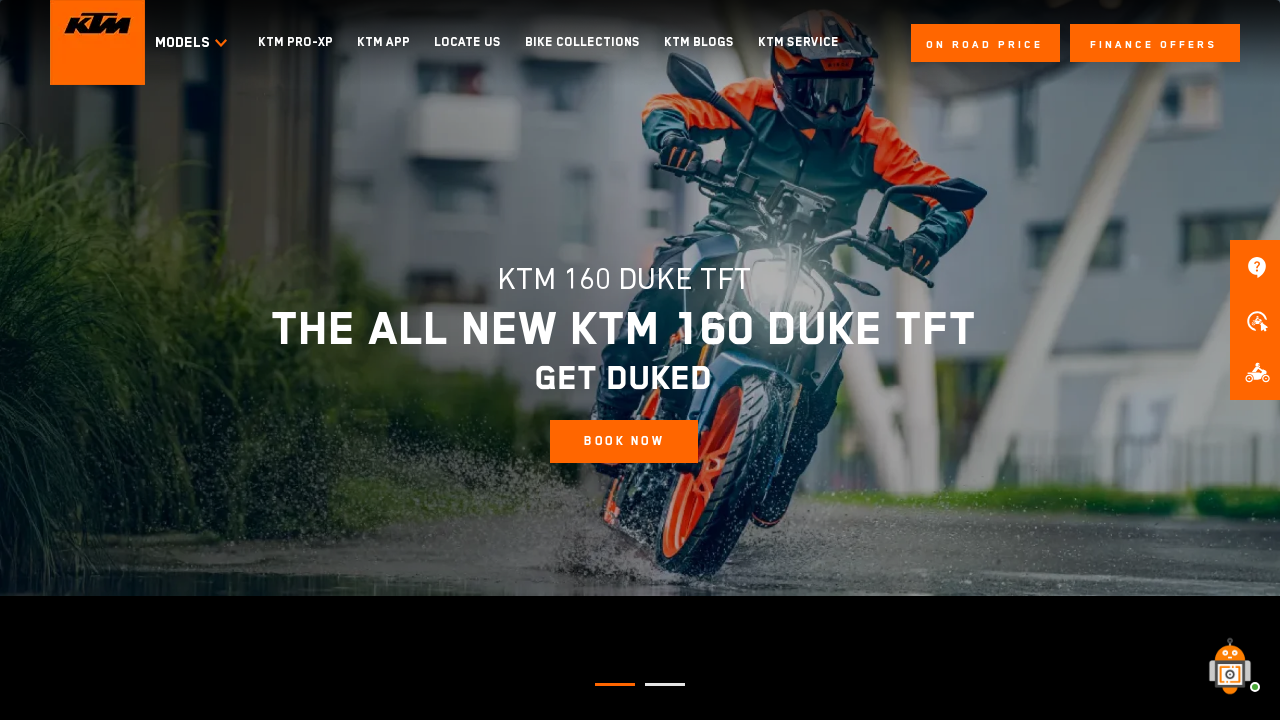